Tests a simple form by filling in first name, last name, city, and country fields using different element locator strategies, then submits the form

Starting URL: http://suninjuly.github.io/simple_form_find_task.html

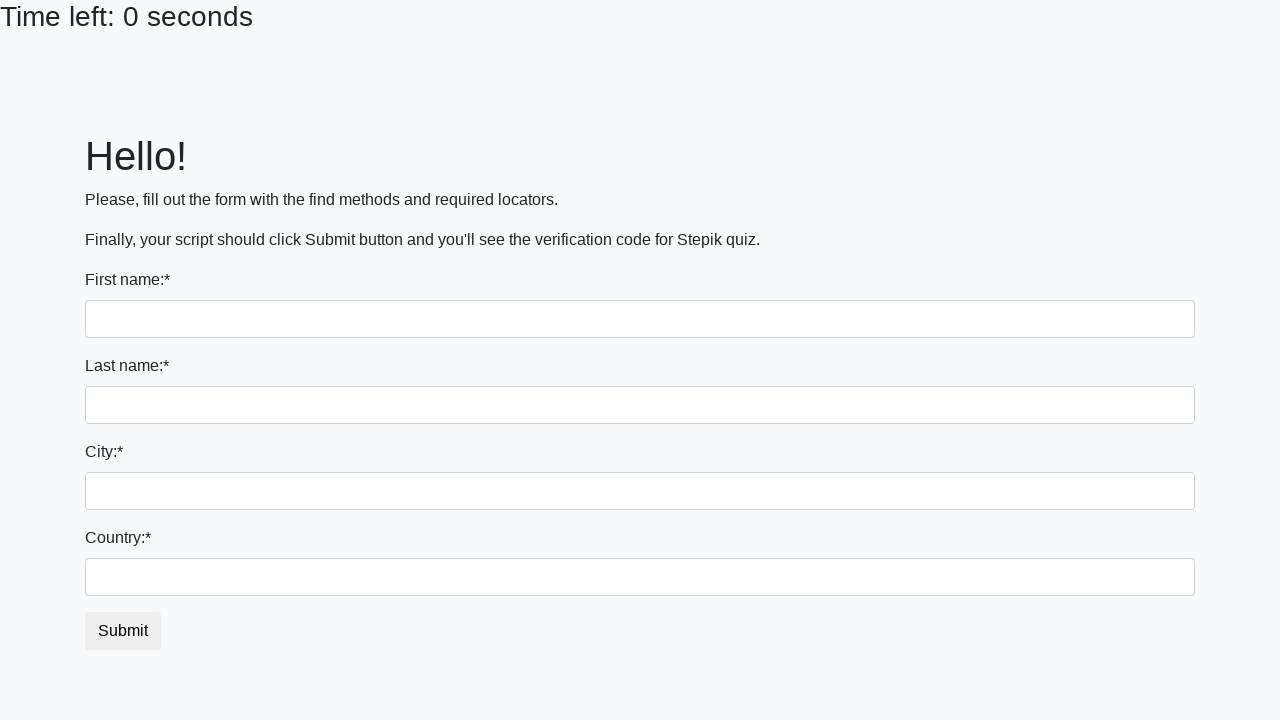

Filled first name field with 'Ivan' on input
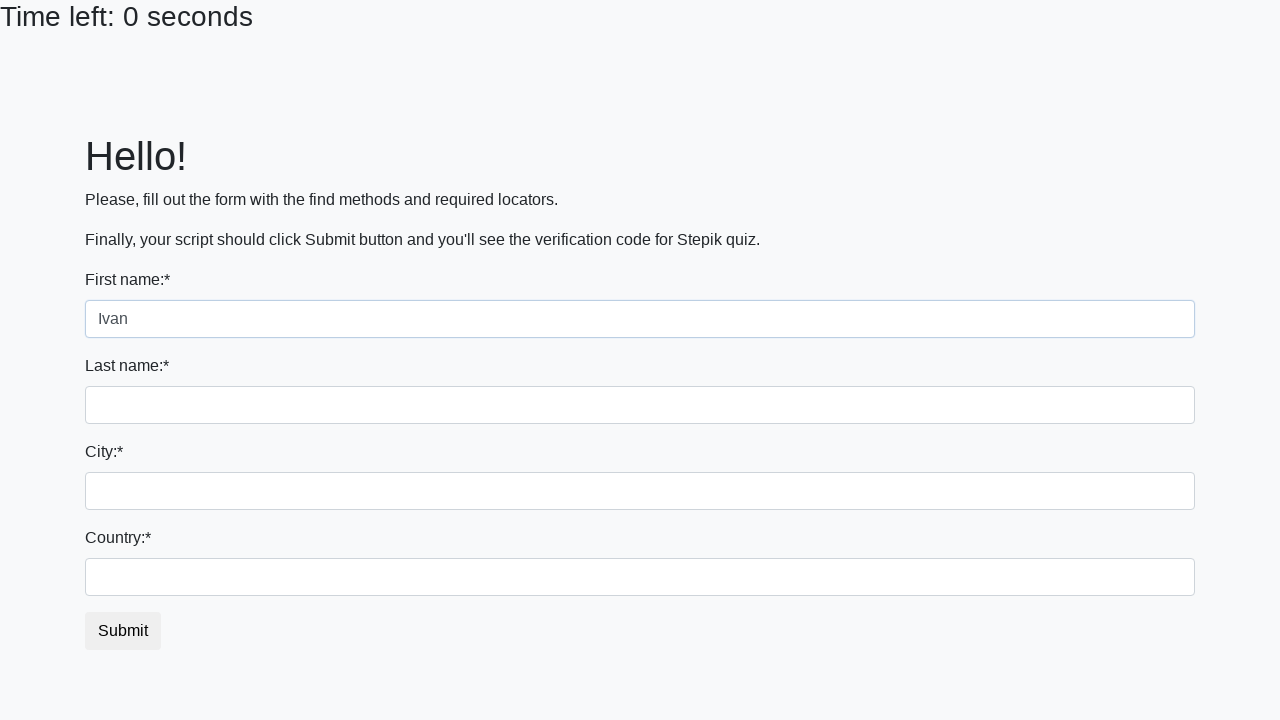

Filled last name field with 'Petrov' on input[name='last_name']
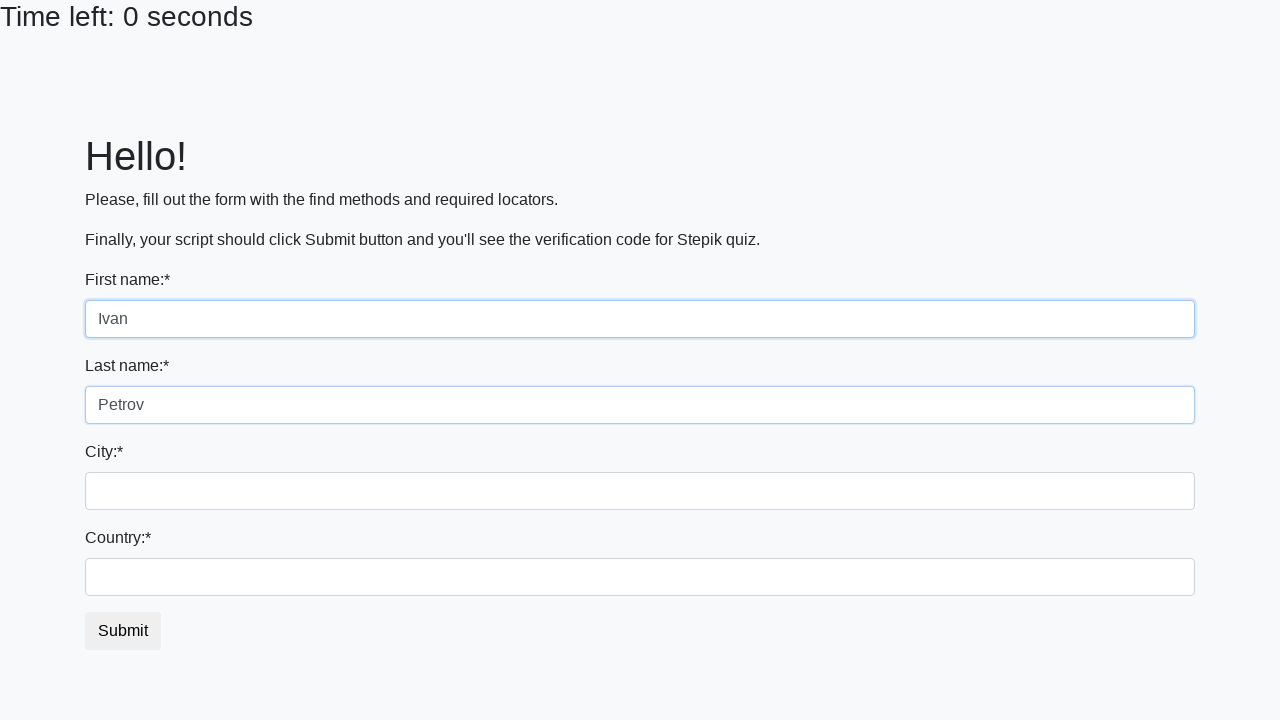

Filled city field with 'Smolensk' on .form-control.city
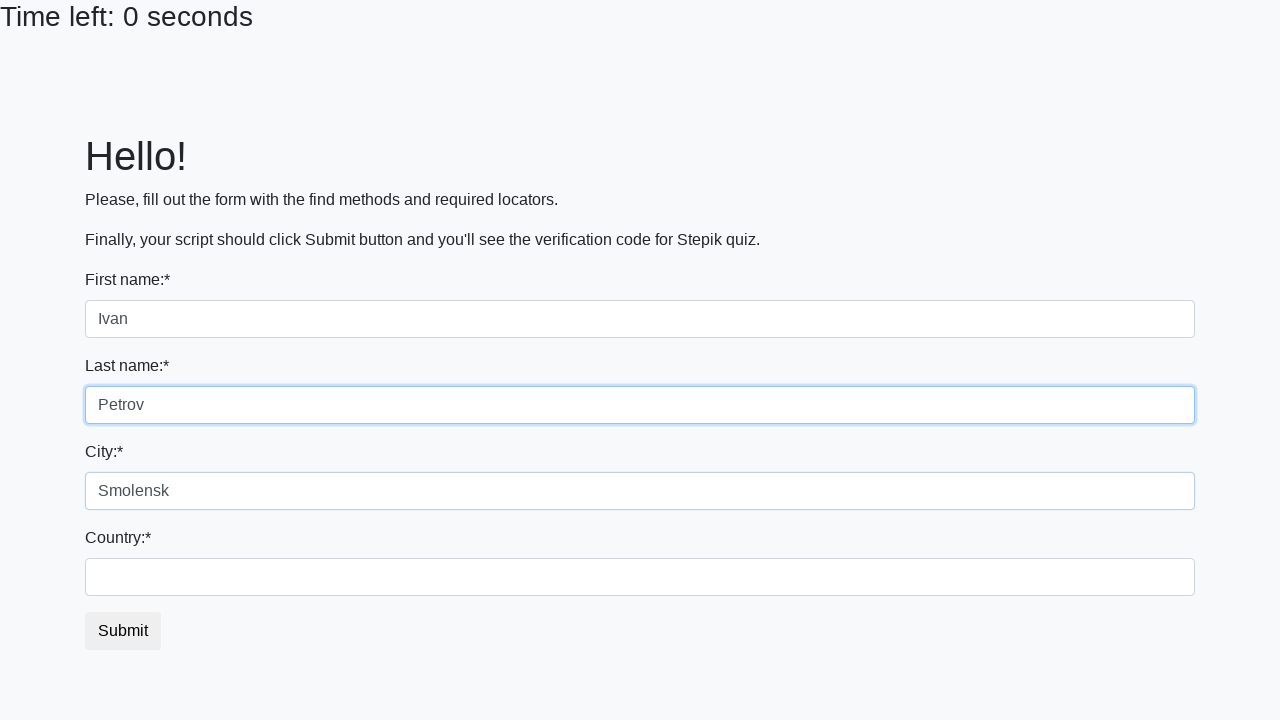

Filled country field with 'Russia' on #country
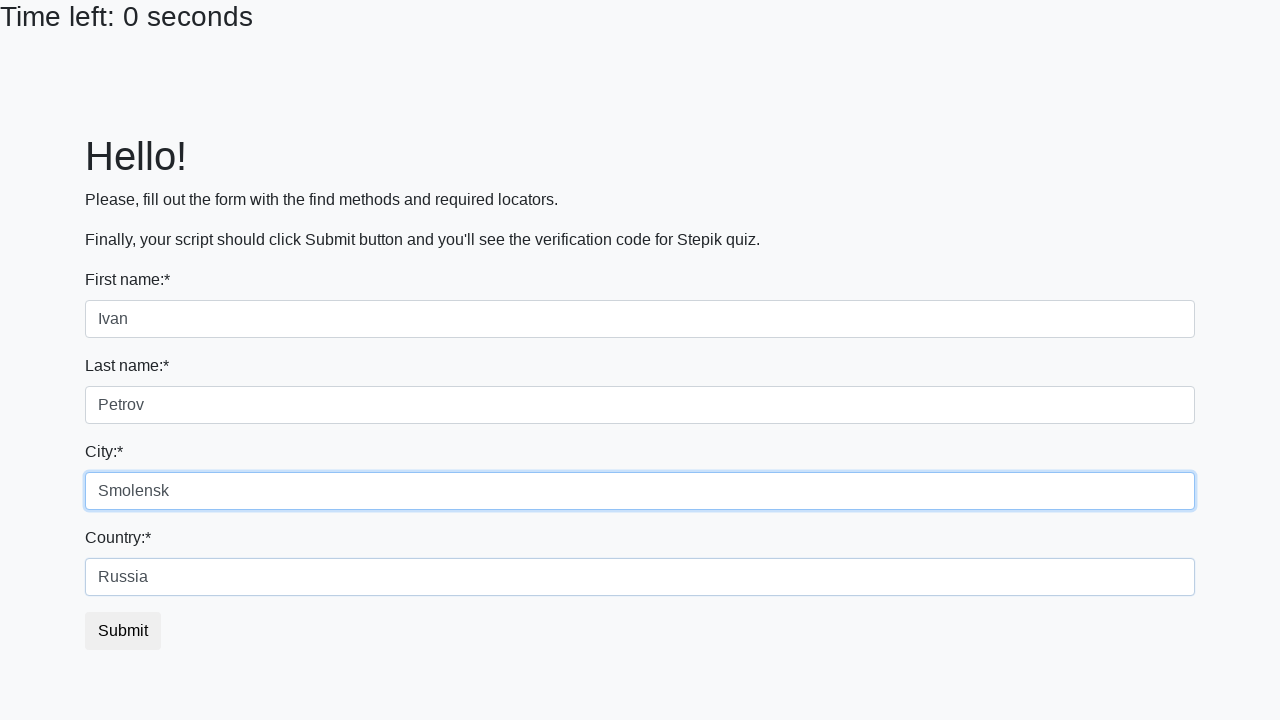

Clicked submit button to submit the form at (123, 631) on button.btn
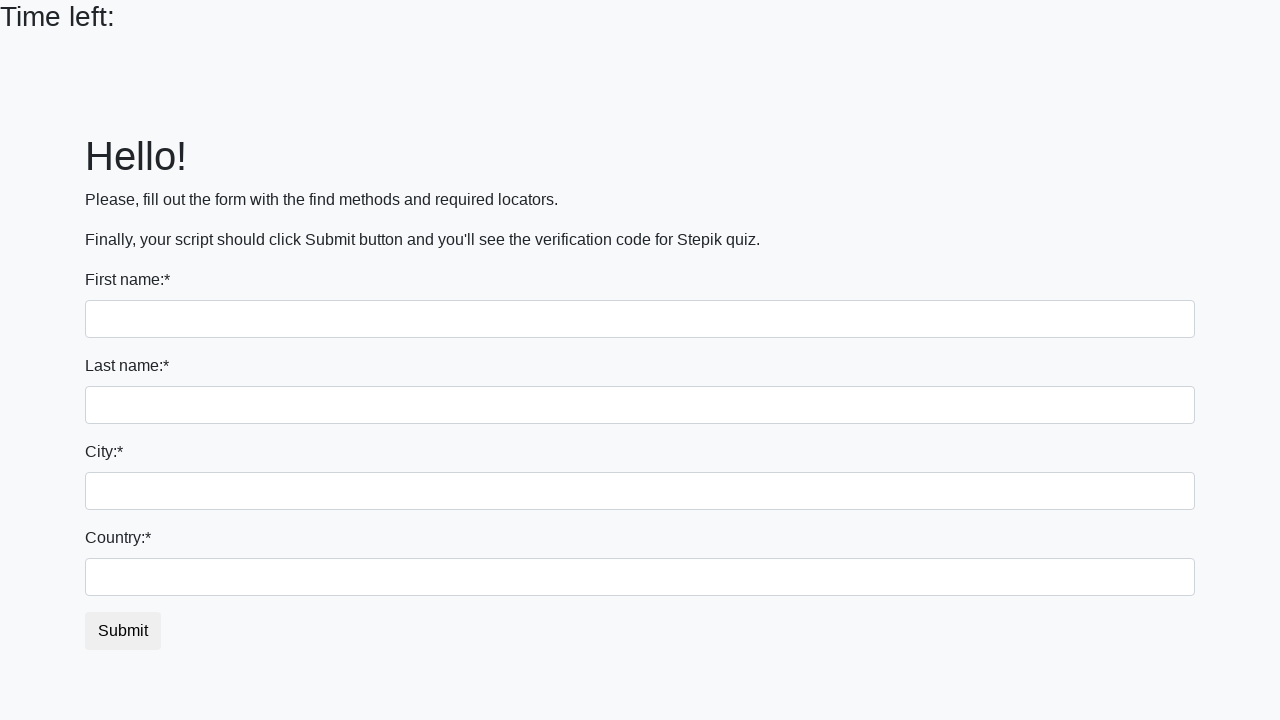

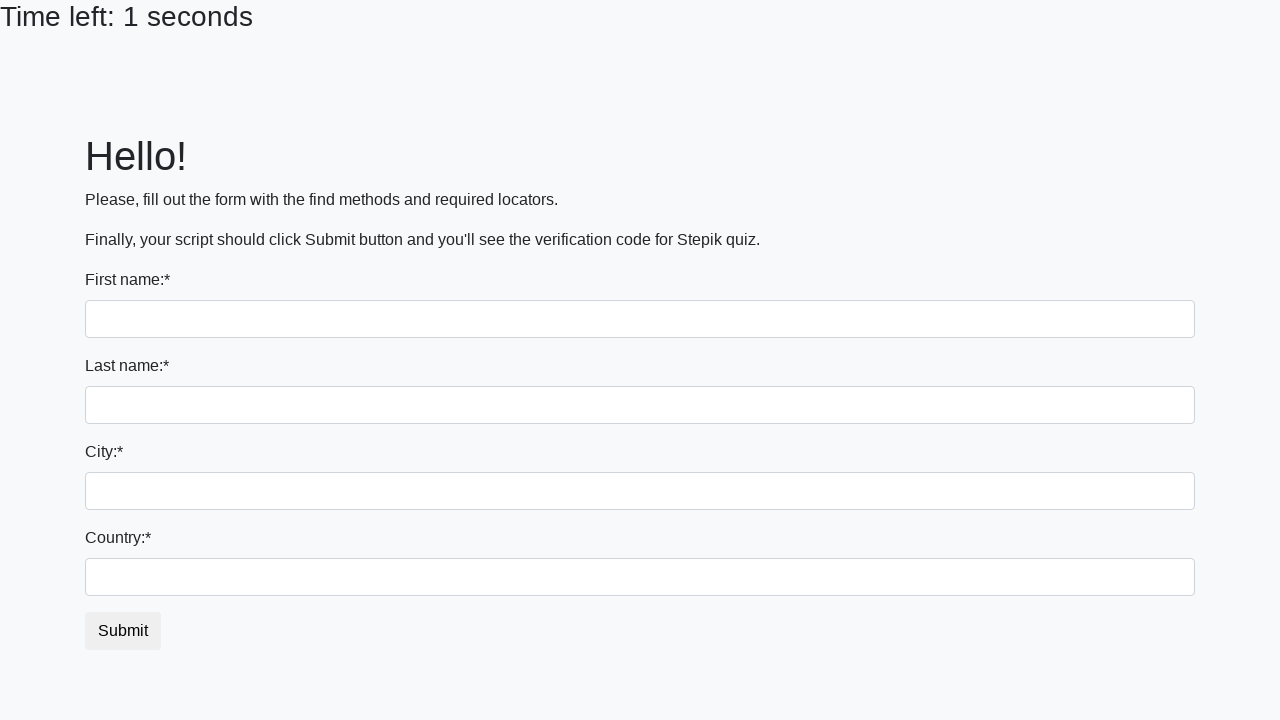